Tests that navigation times out with very short page load timeout

Starting URL: http://uitestingplayground.com/loaddelay

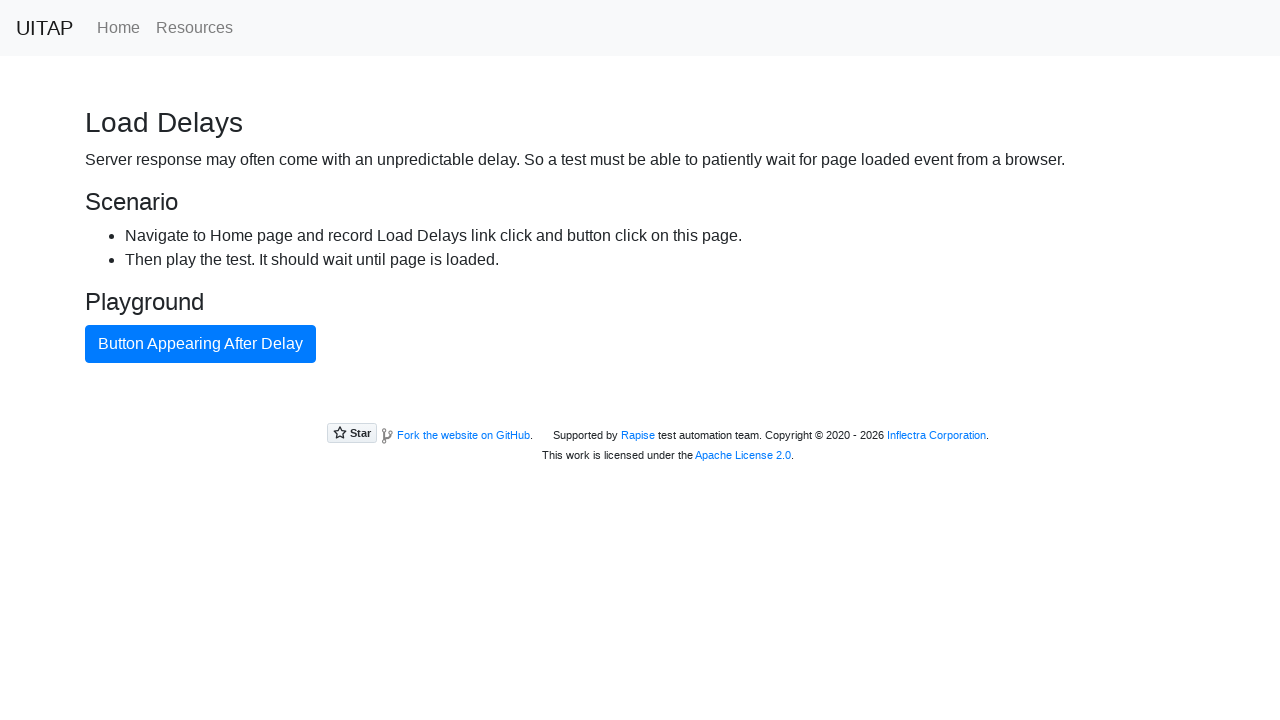

Page load timed out as expected with 50ms timeout
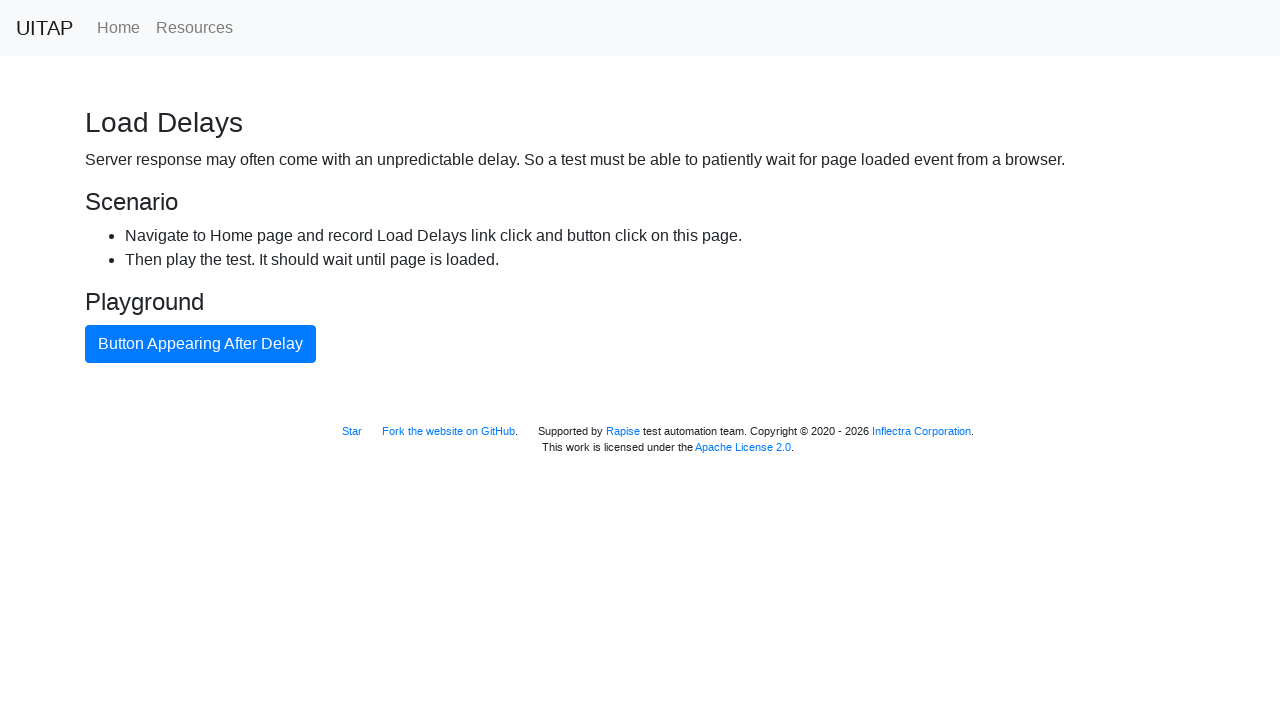

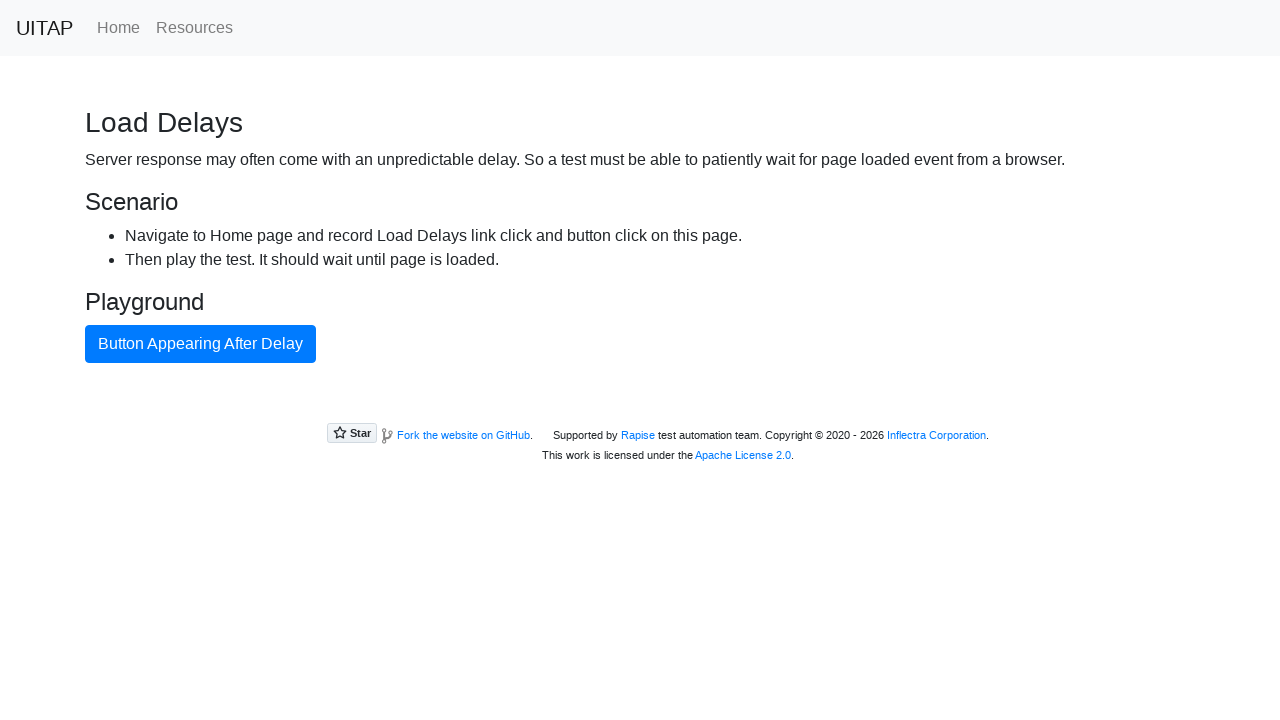